Tests form validation by filling out all fields except zip code, submitting the form, and verifying that the zip code field shows an error (red) while all other filled fields show success (green).

Starting URL: https://bonigarcia.dev/selenium-webdriver-java/data-types.html

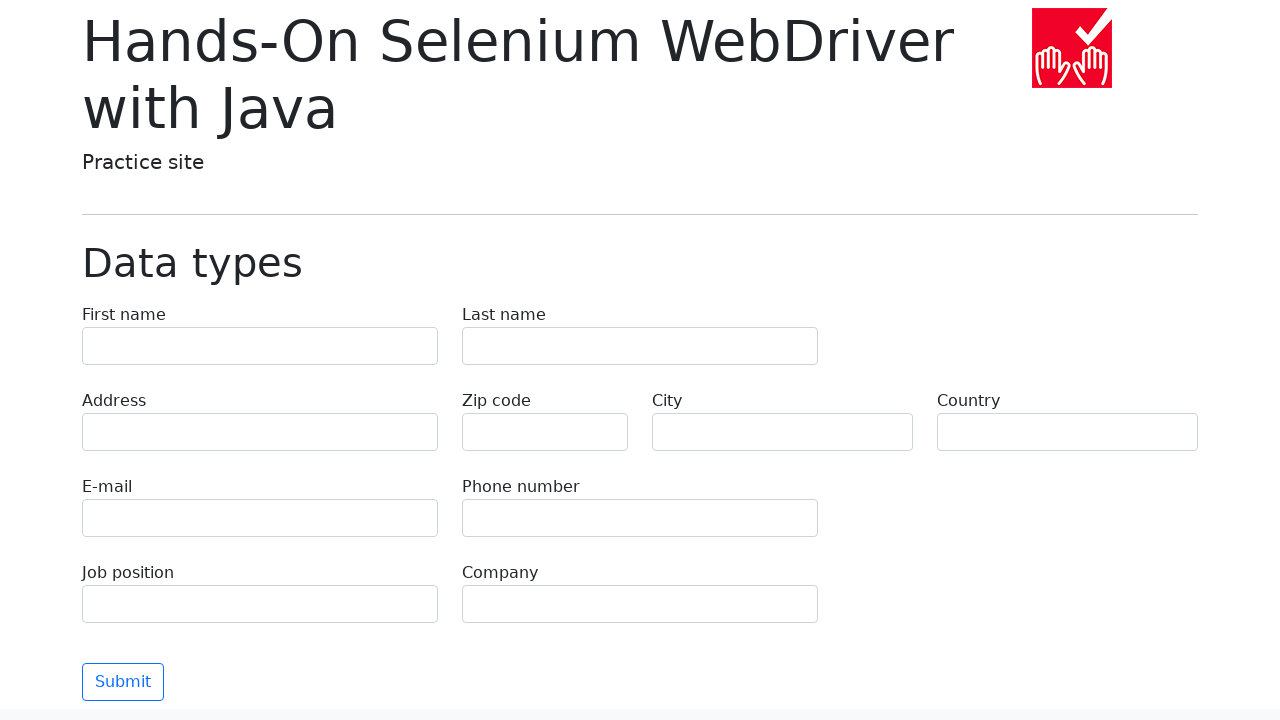

Navigated to form validation test page
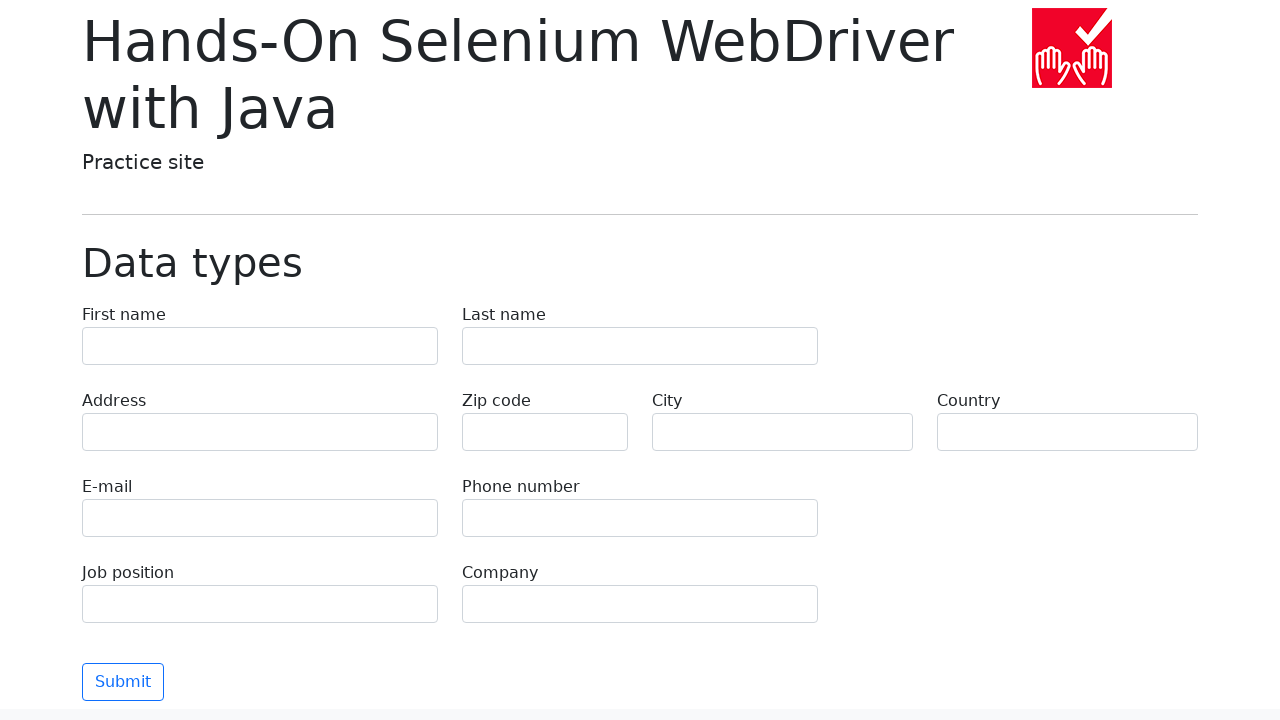

Filled first name field with 'Иван' on [name="first-name"]
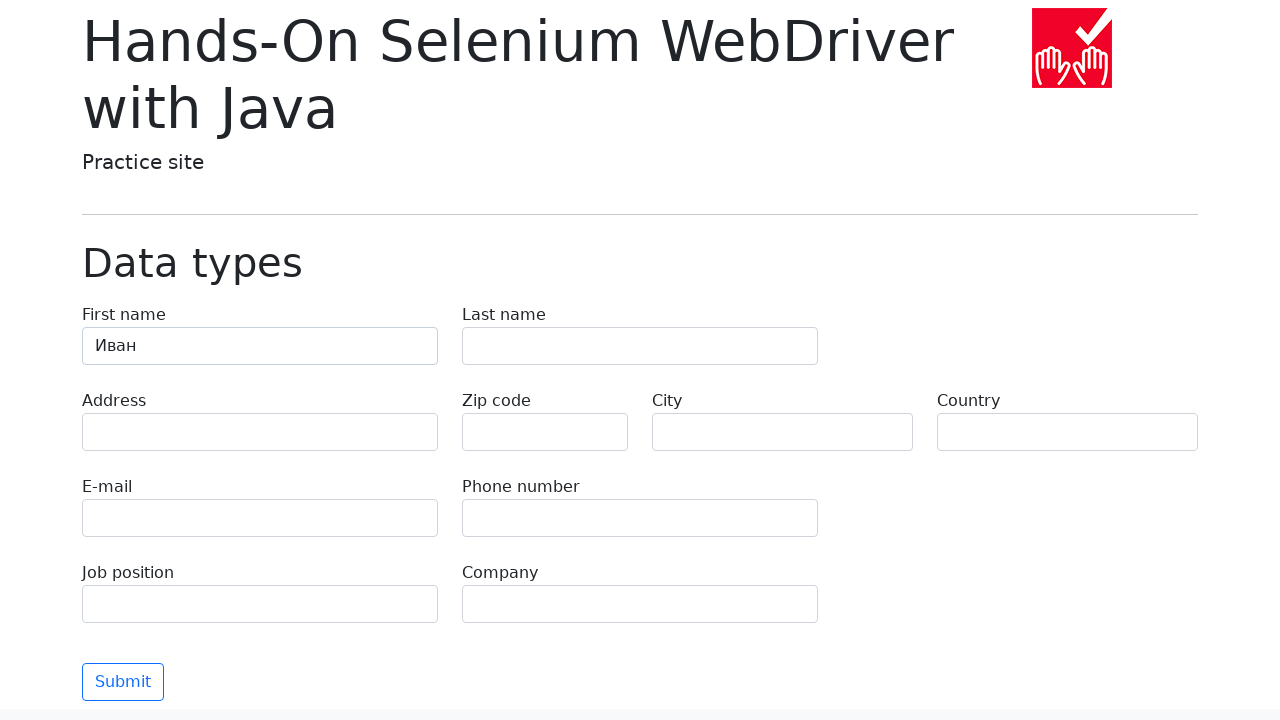

Filled last name field with 'Петров' on [name="last-name"]
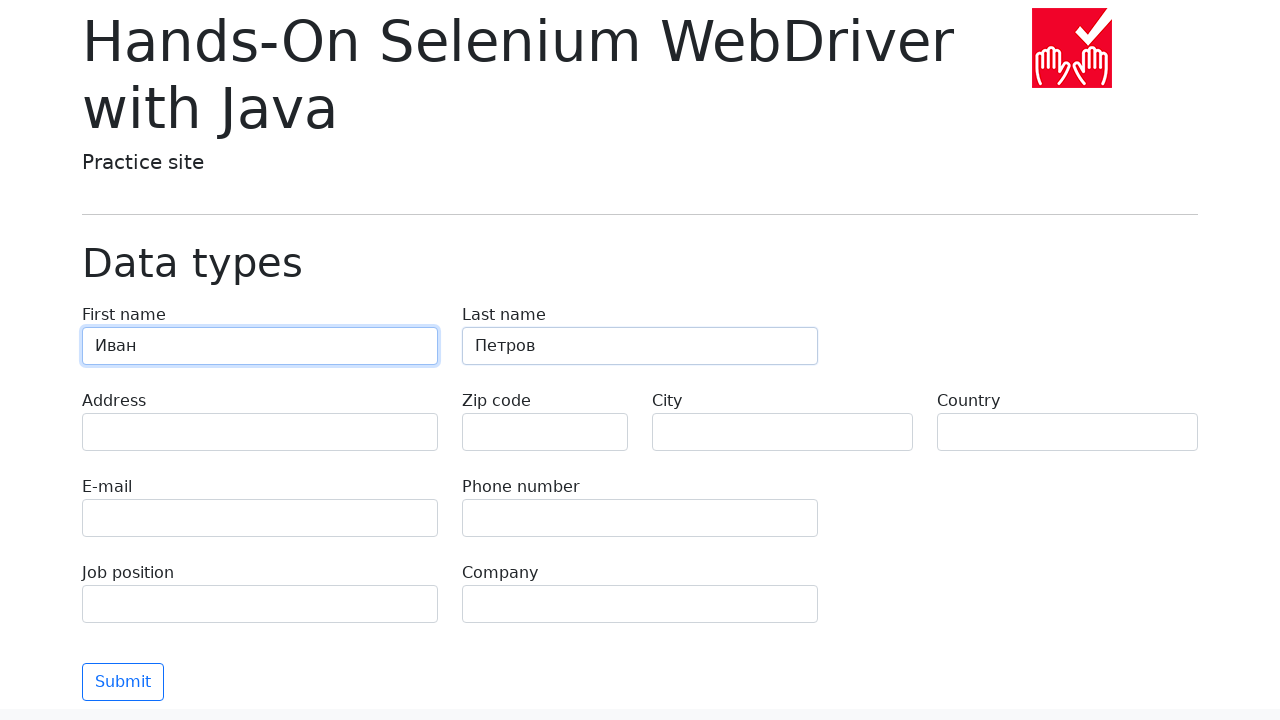

Filled address field with 'Ленина, 55-3' on [name="address"]
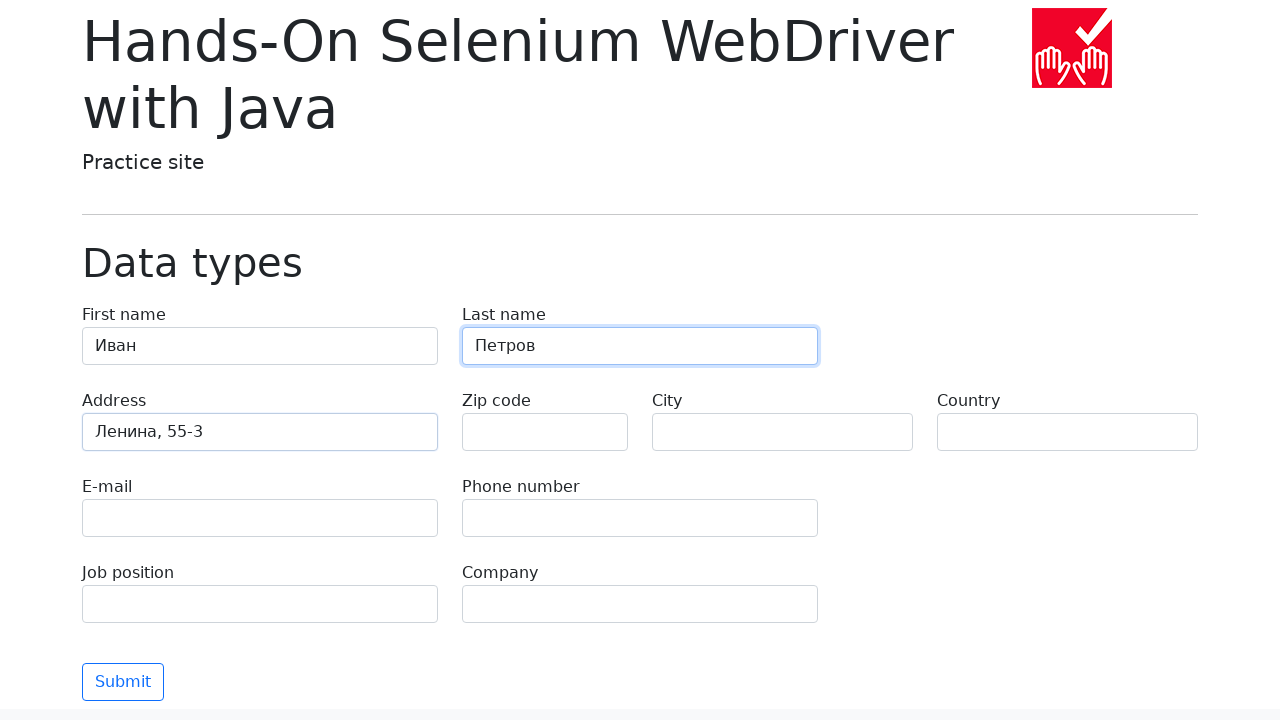

Filled email field with 'test@skypro.com' on [name="e-mail"]
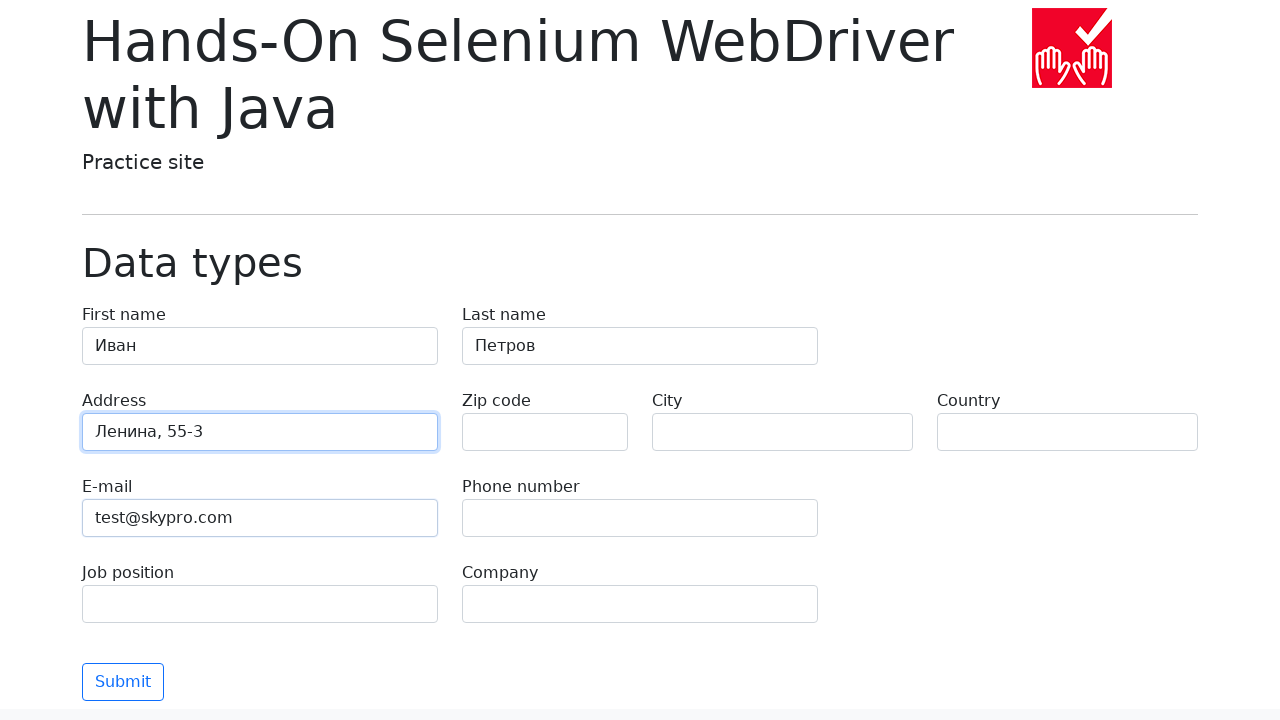

Filled phone field with '+7985899998787' on [name="phone"]
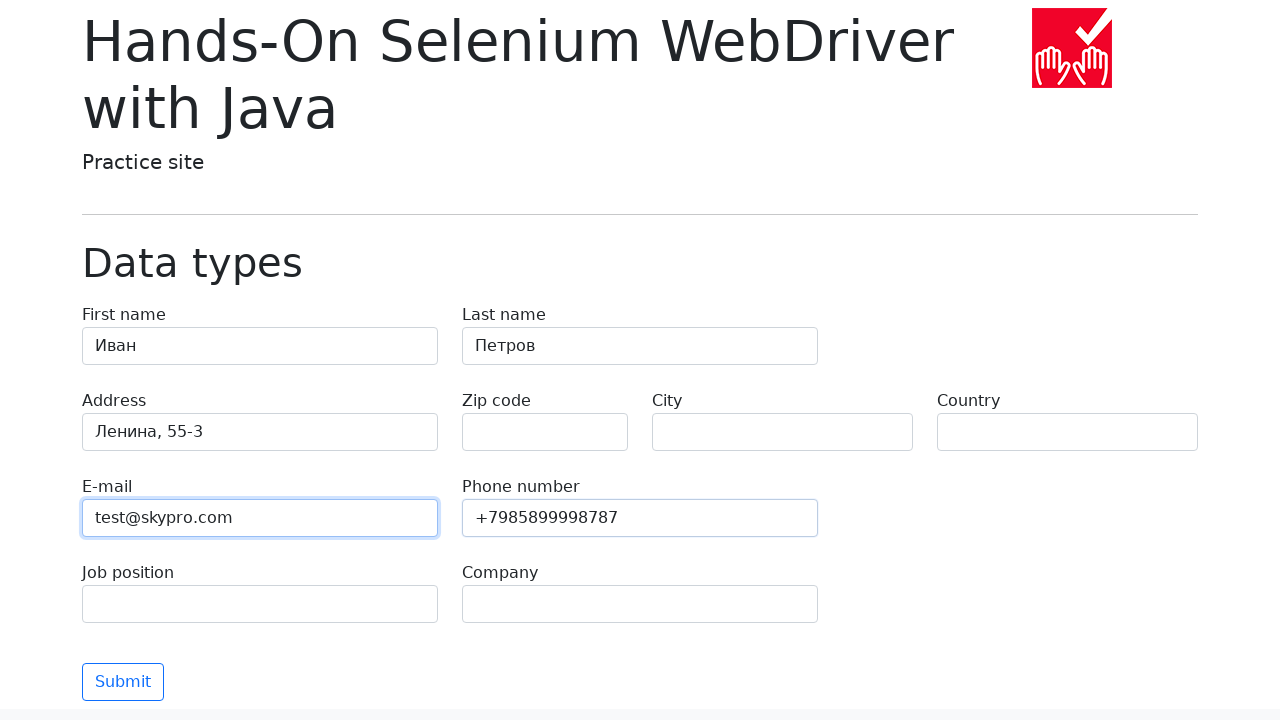

Filled city field with 'Москва' on [name="city"]
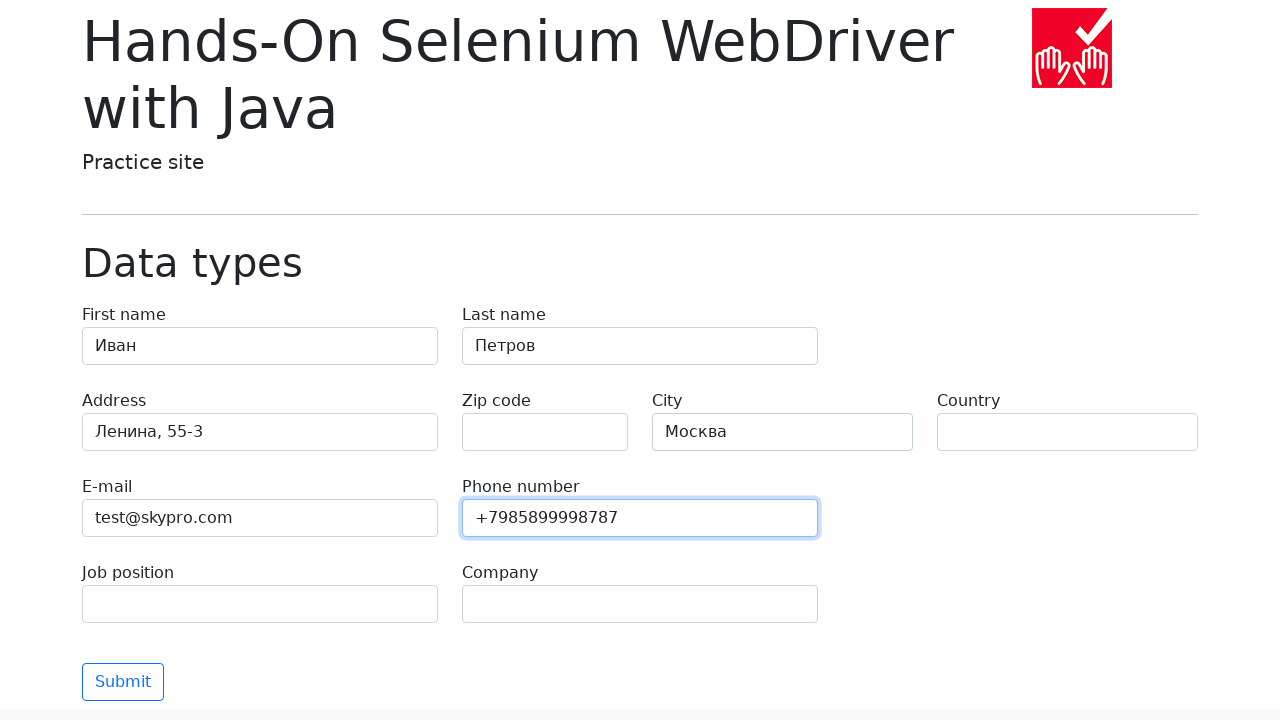

Filled country field with 'Россия' on [name="country"]
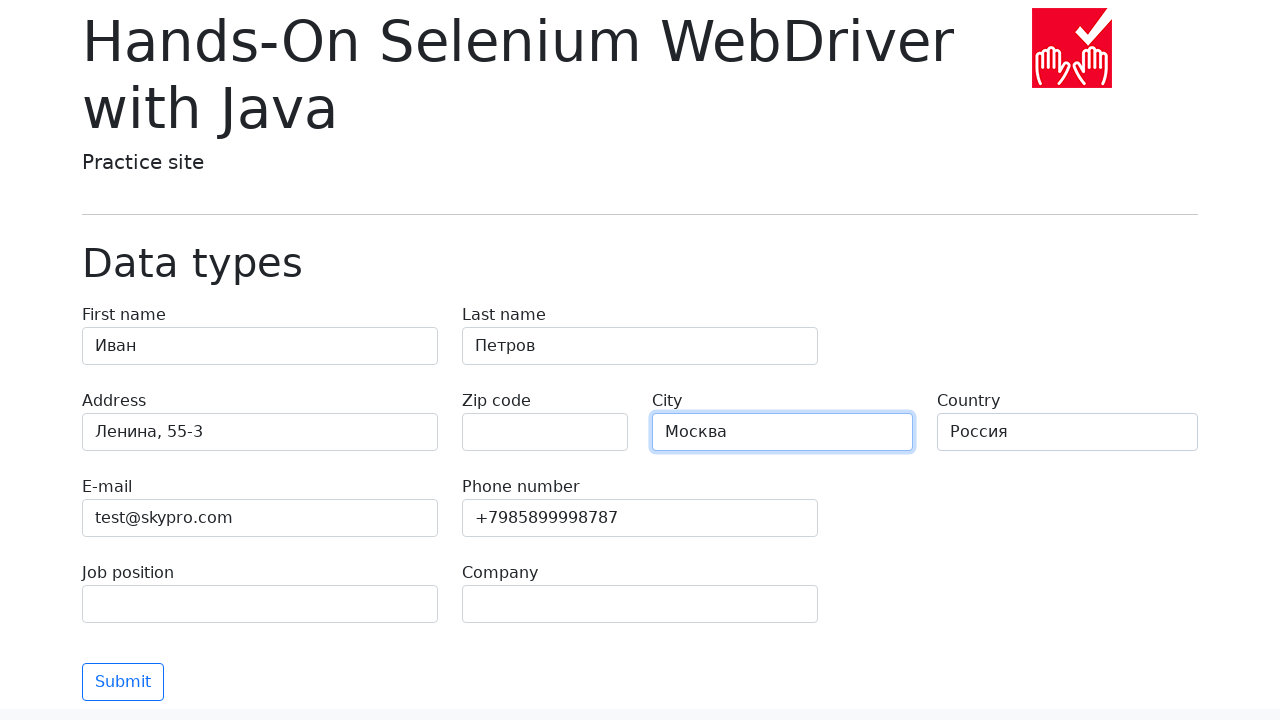

Filled job position field with 'QA' on [name="job-position"]
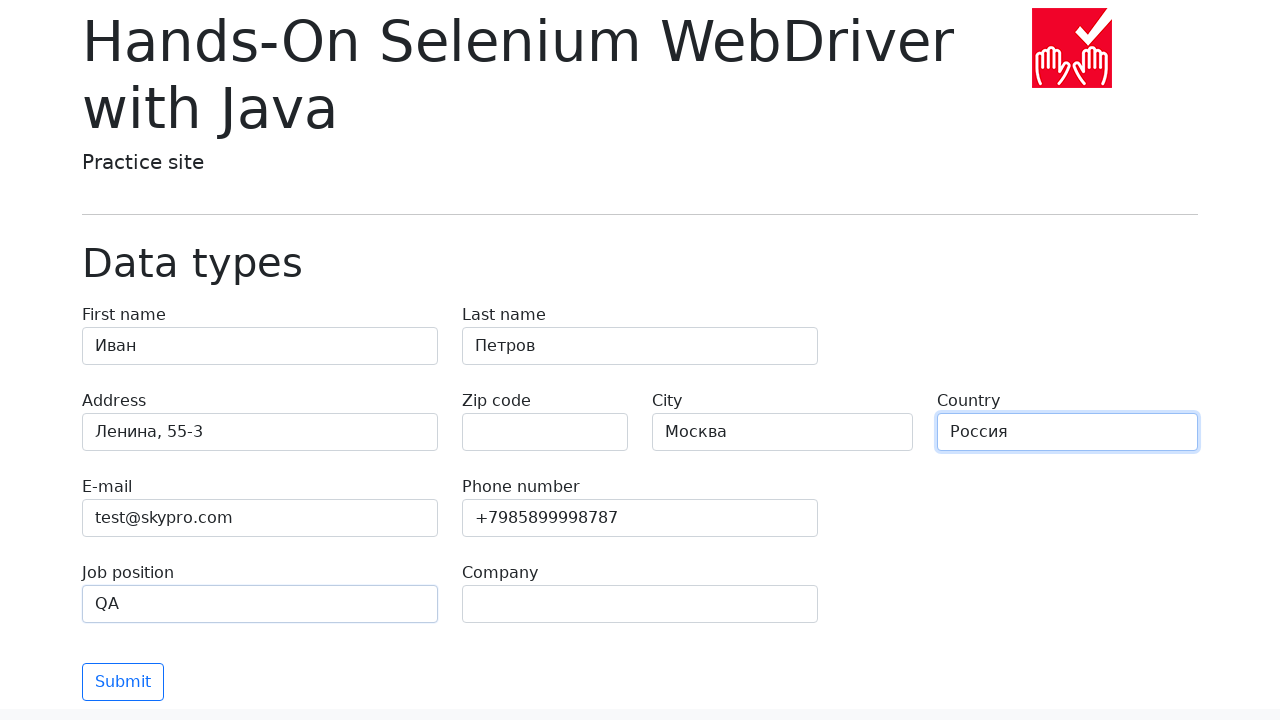

Filled company field with 'SkyPro' on [name="company"]
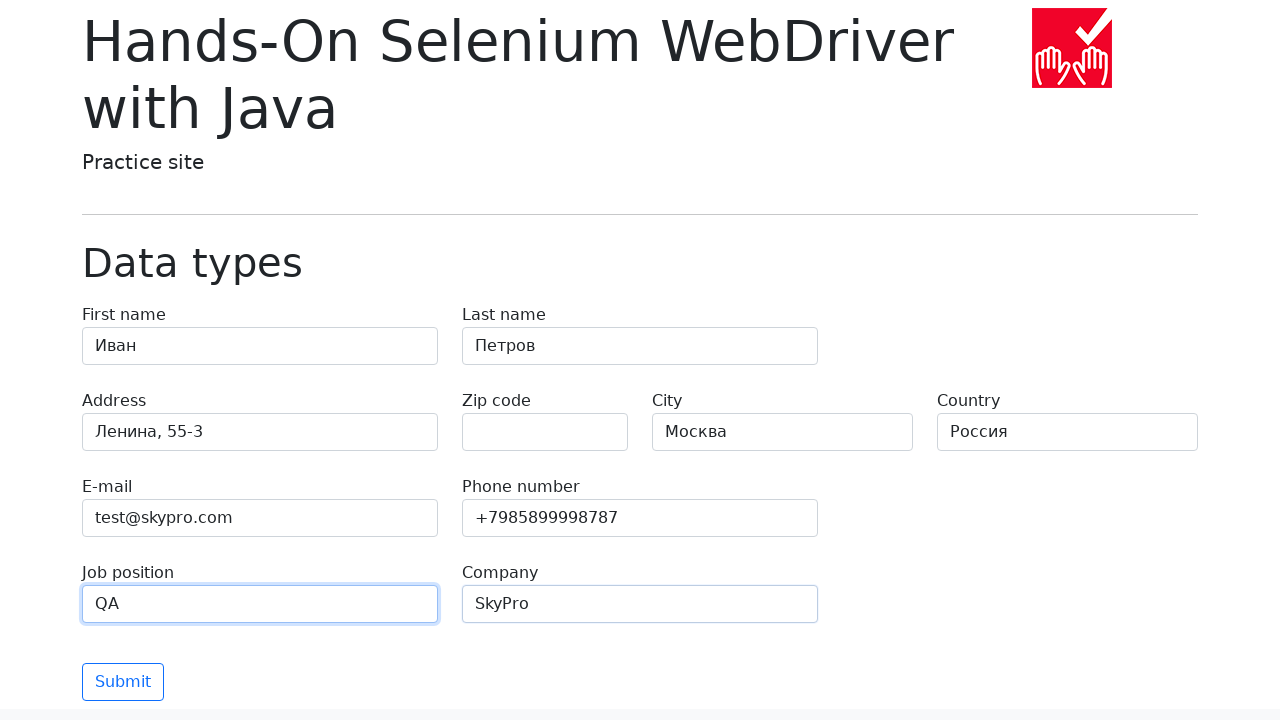

Clicked submit button without filling zip code field at (123, 682) on .btn.btn-outline-primary.mt-3
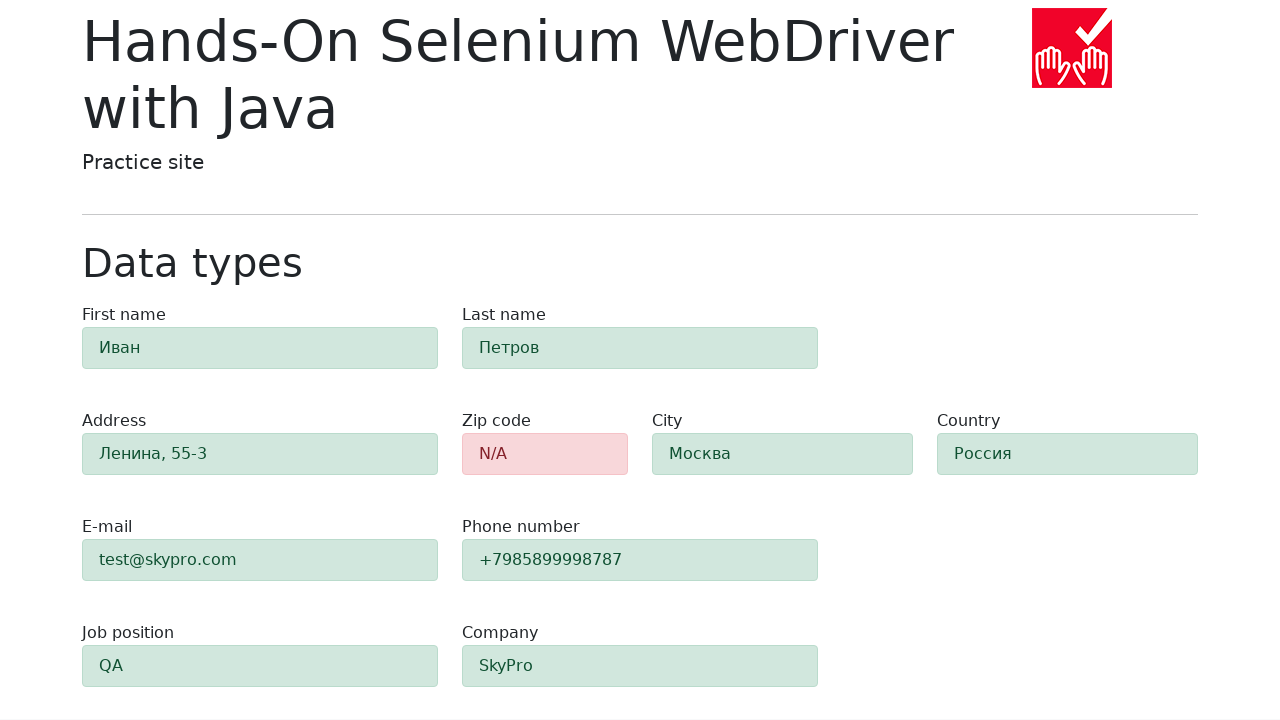

Form submitted and navigated to results page
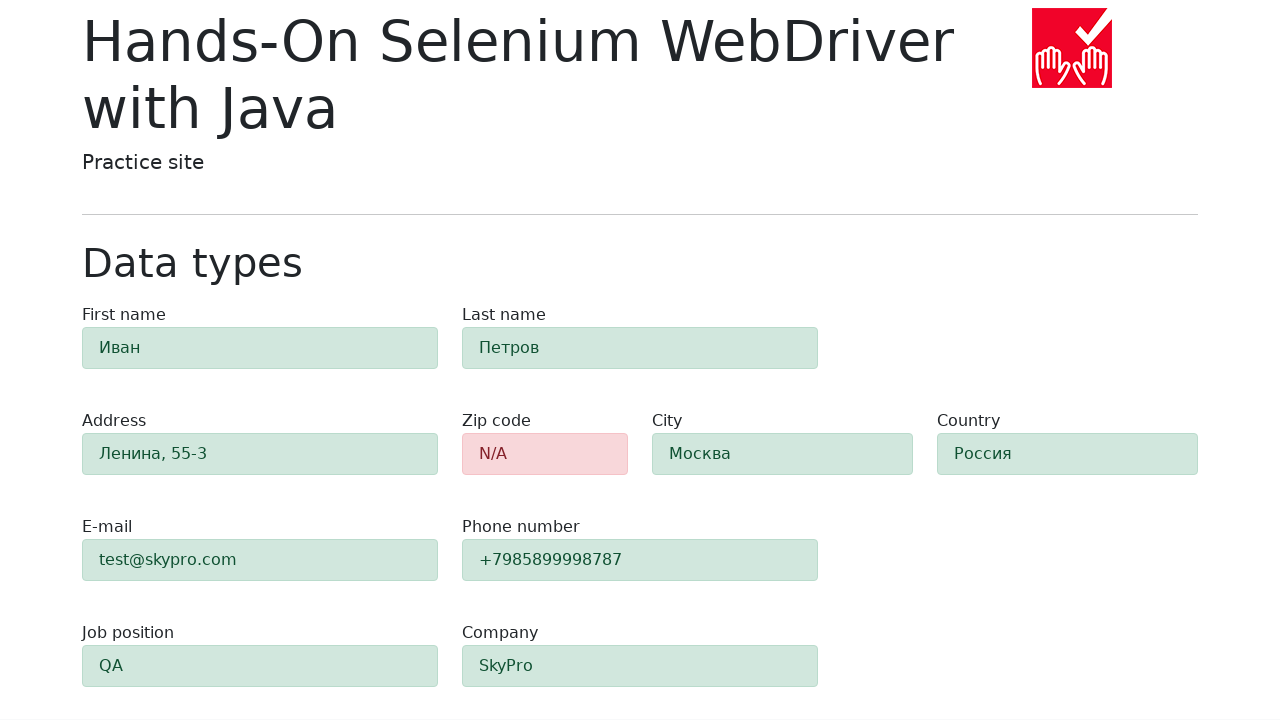

Verified zip code field is visible (should show error/red state)
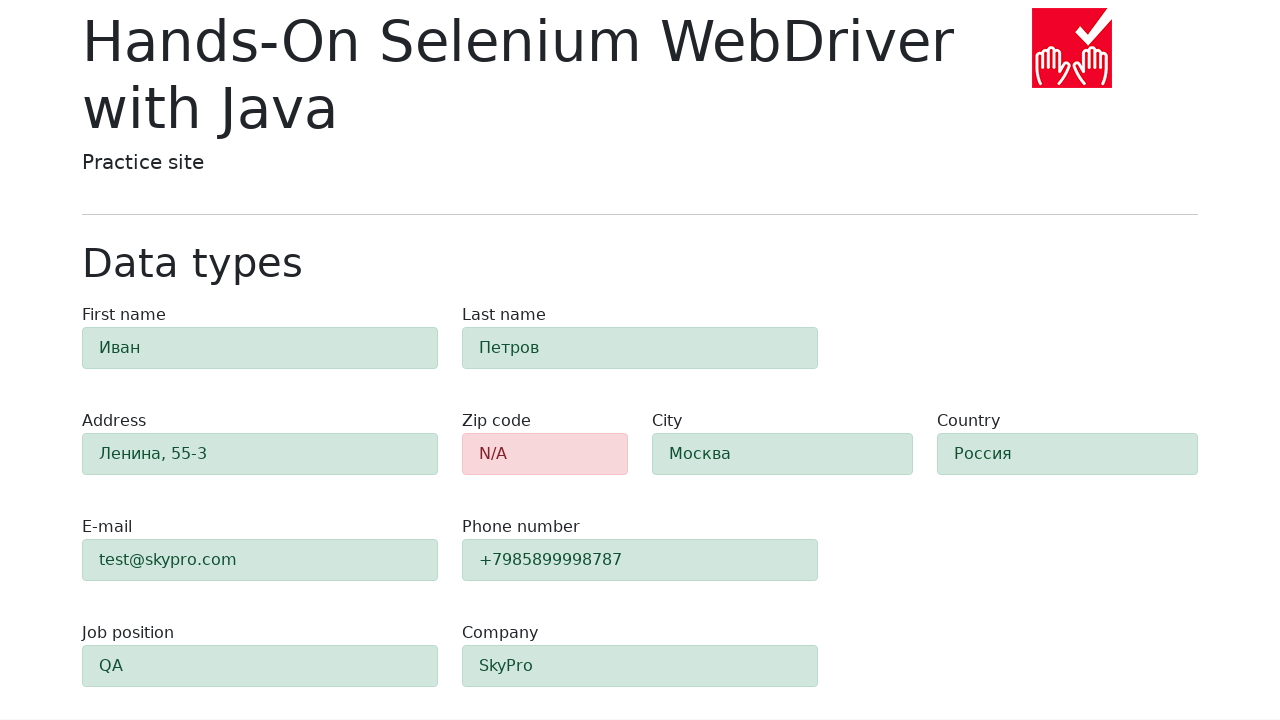

Verified #first-name field is visible (should show success/green state)
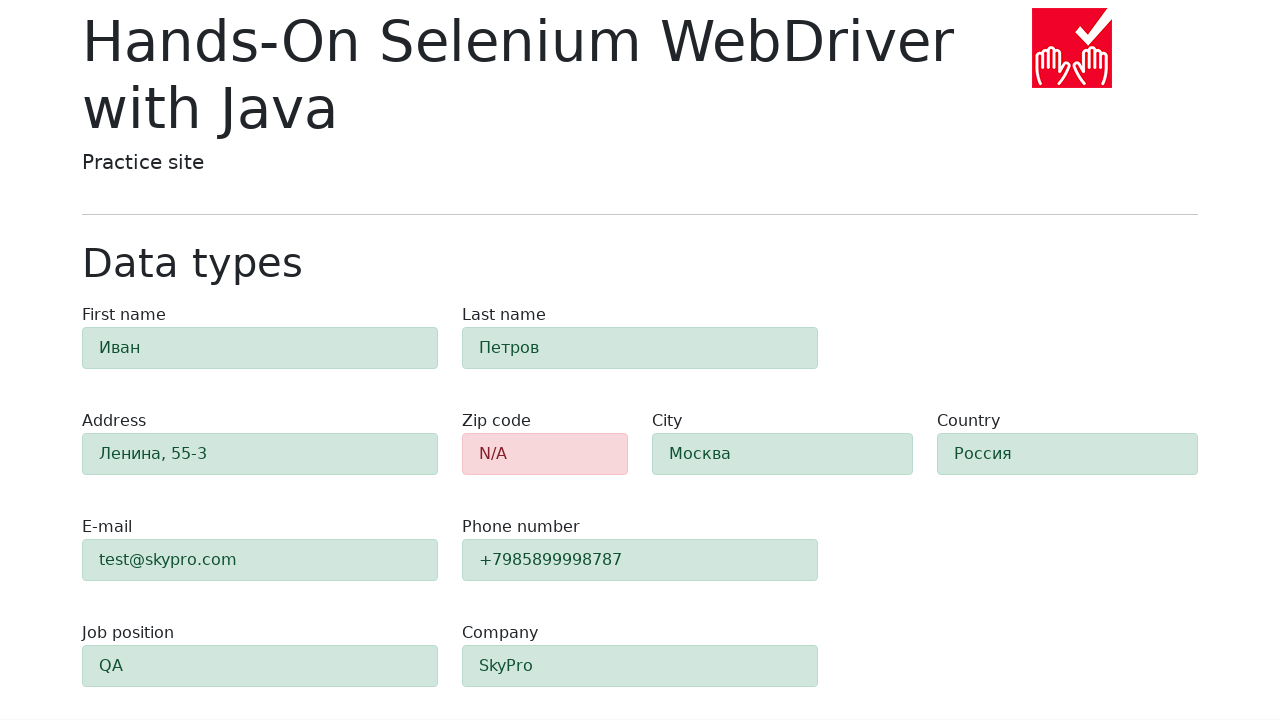

Verified #last-name field is visible (should show success/green state)
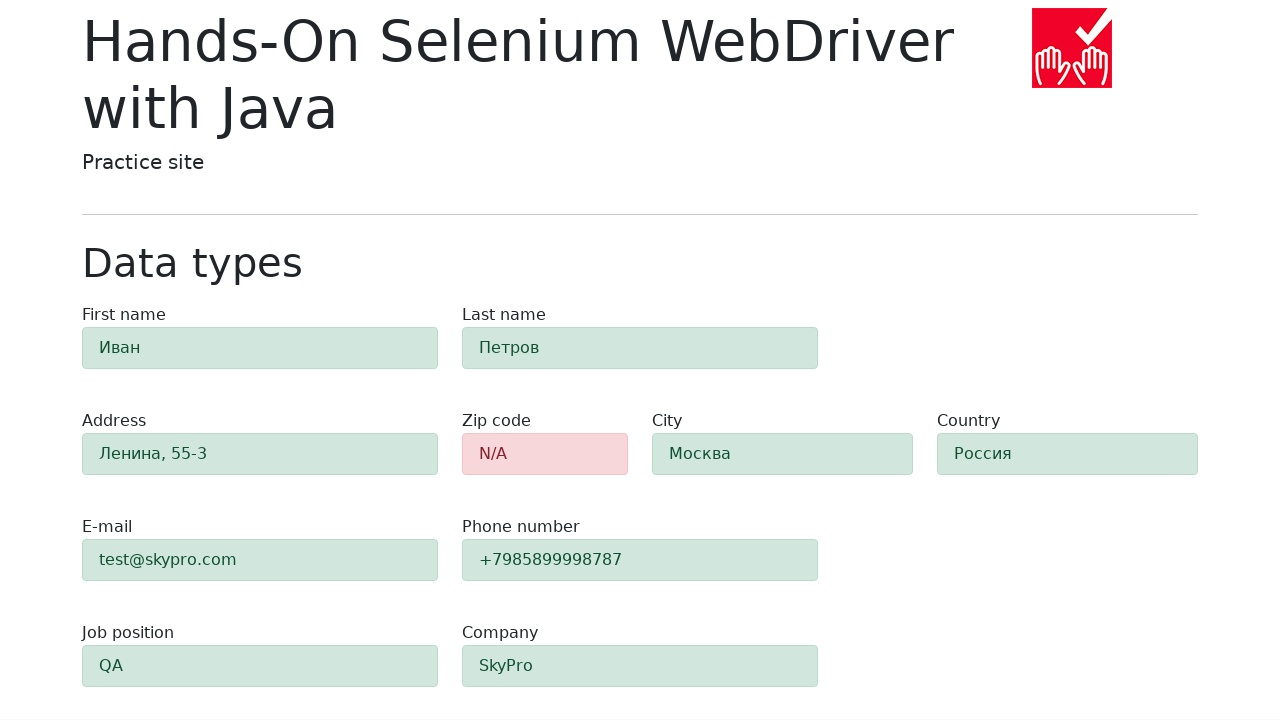

Verified #address field is visible (should show success/green state)
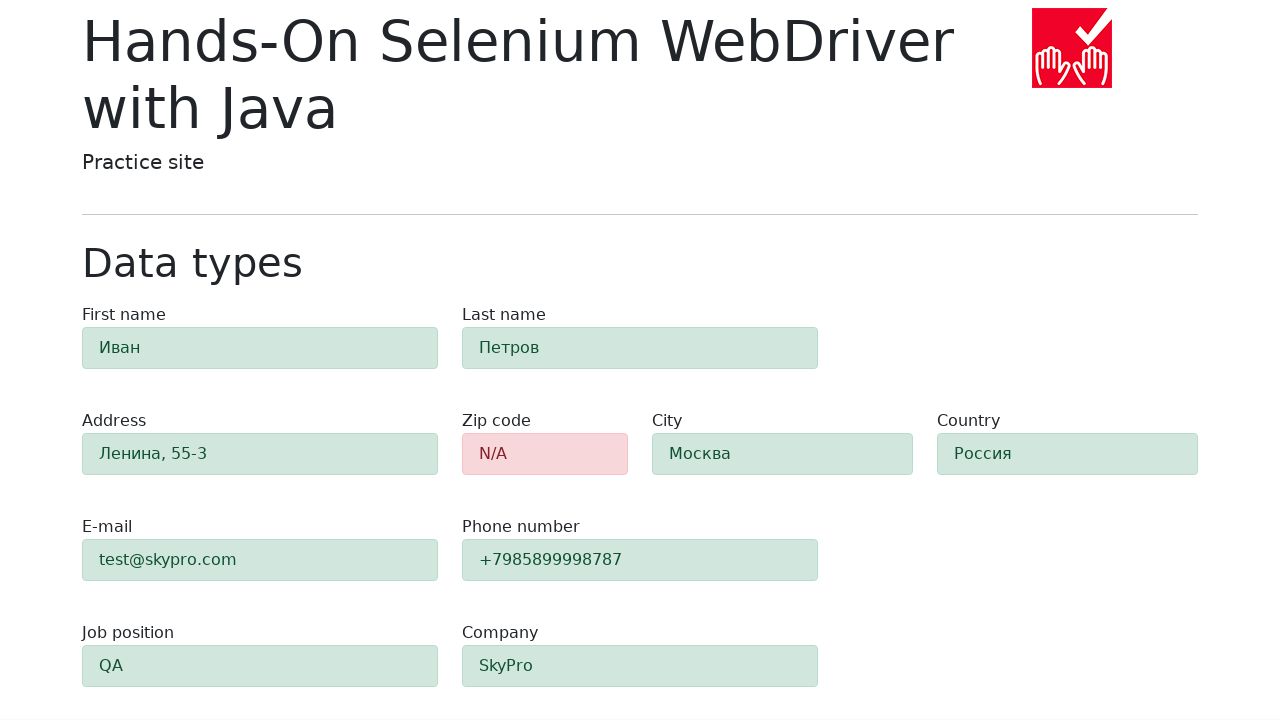

Verified #e-mail field is visible (should show success/green state)
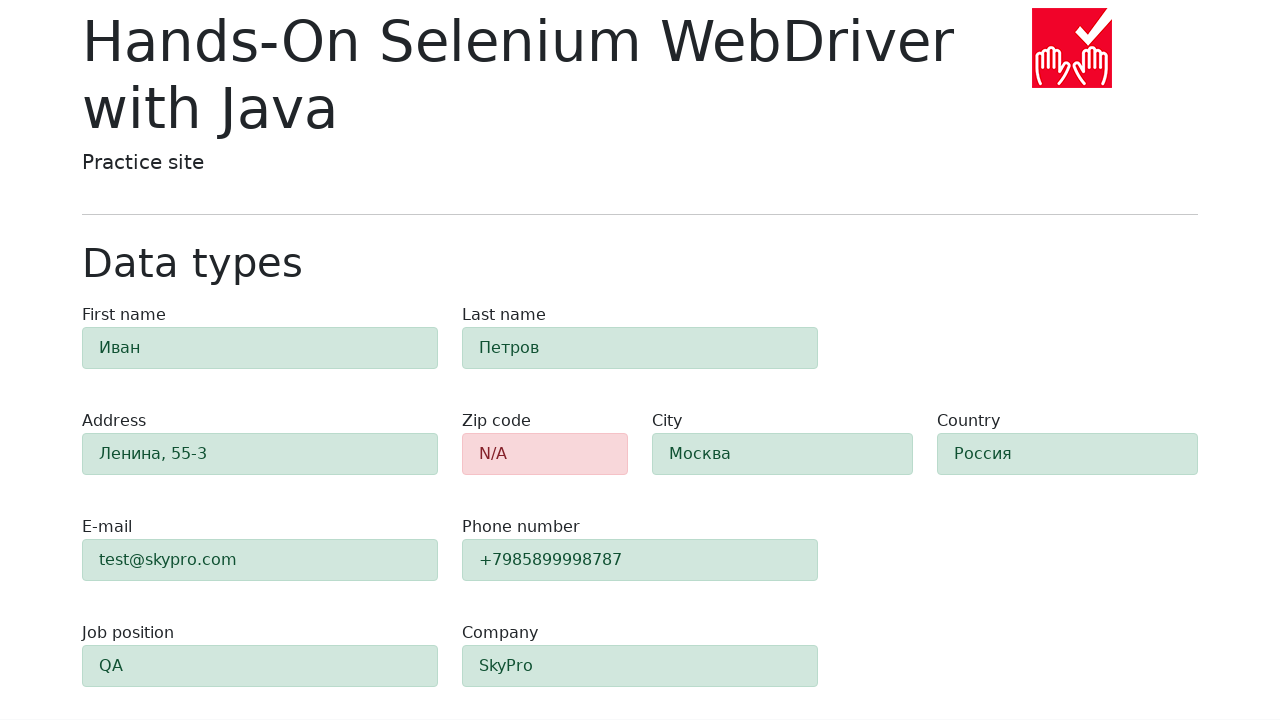

Verified #phone field is visible (should show success/green state)
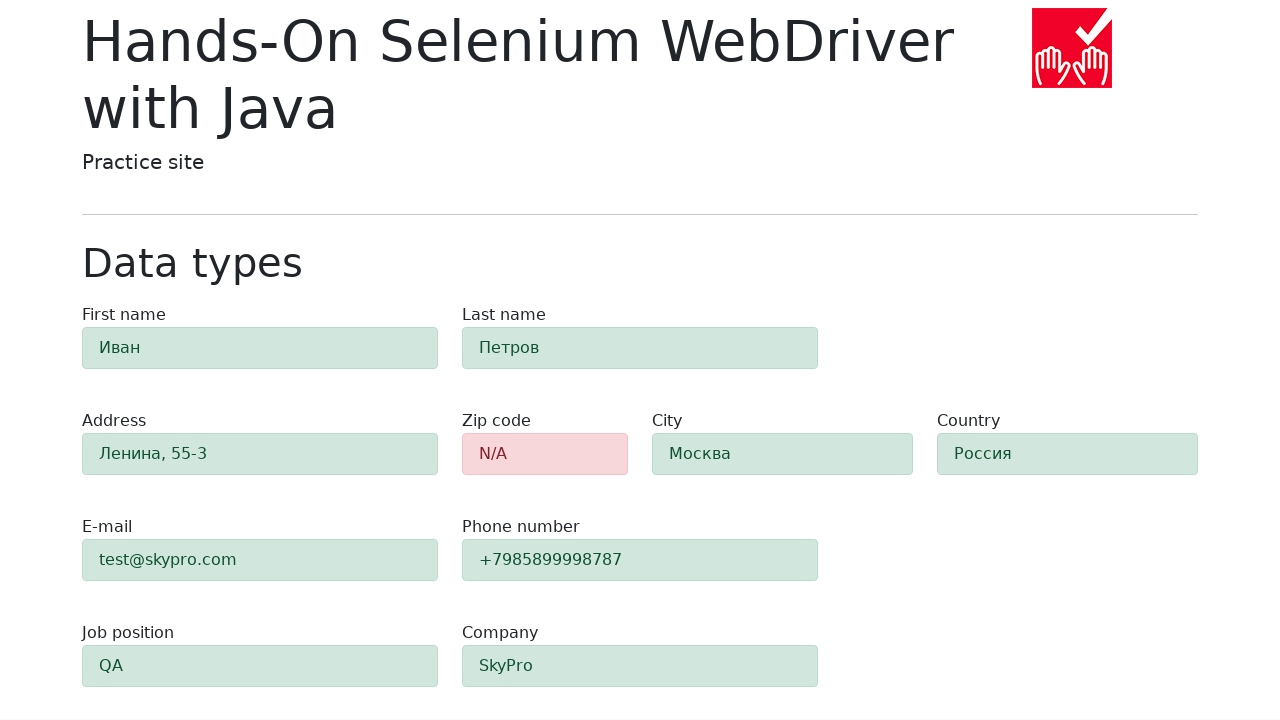

Verified #city field is visible (should show success/green state)
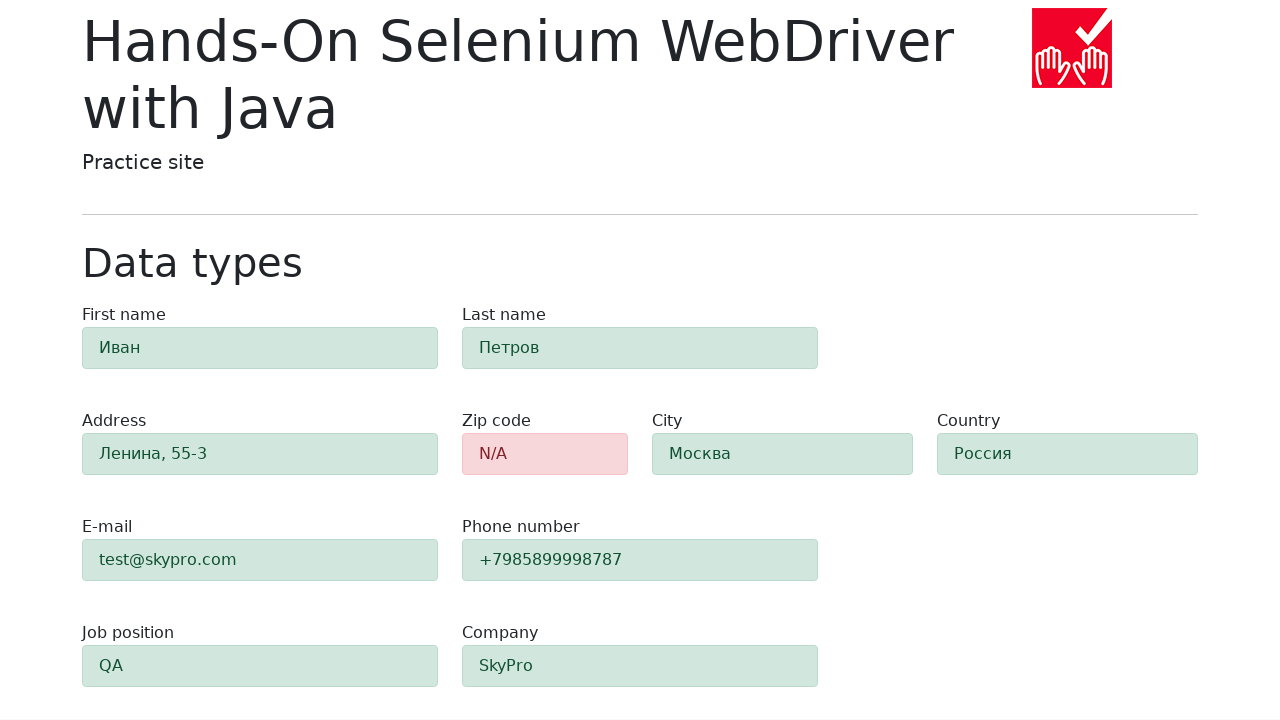

Verified #country field is visible (should show success/green state)
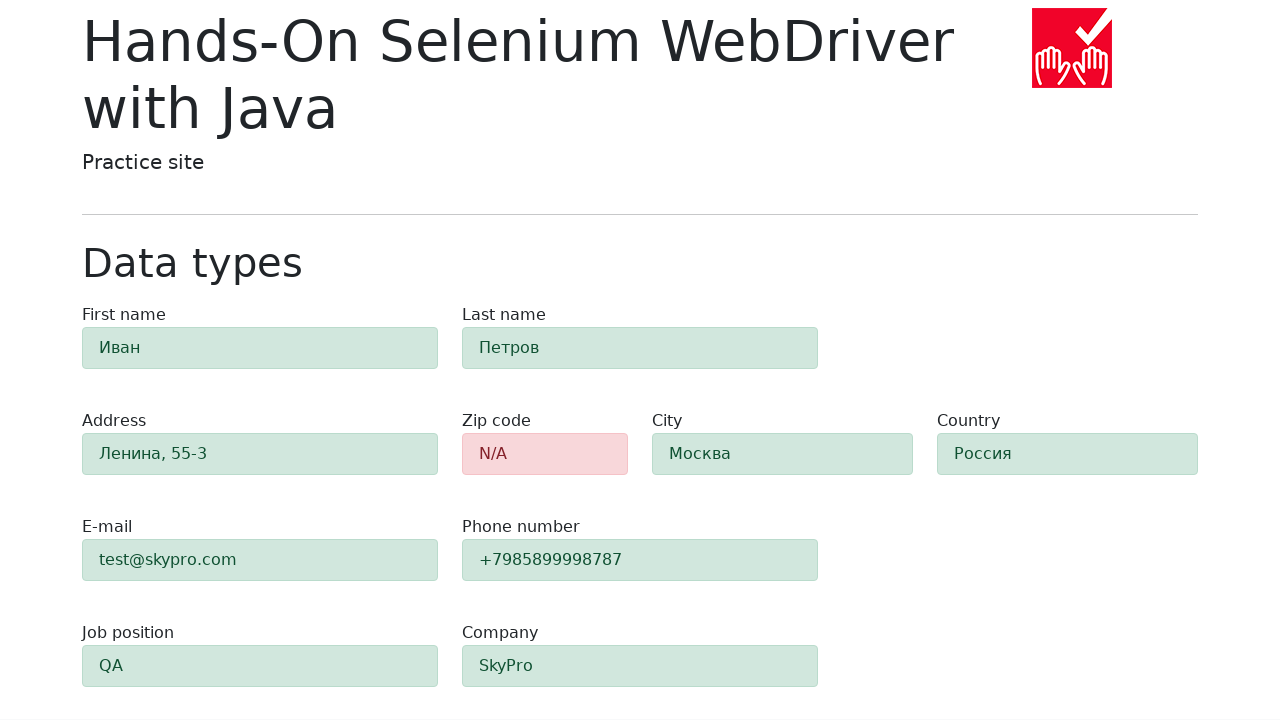

Verified #job-position field is visible (should show success/green state)
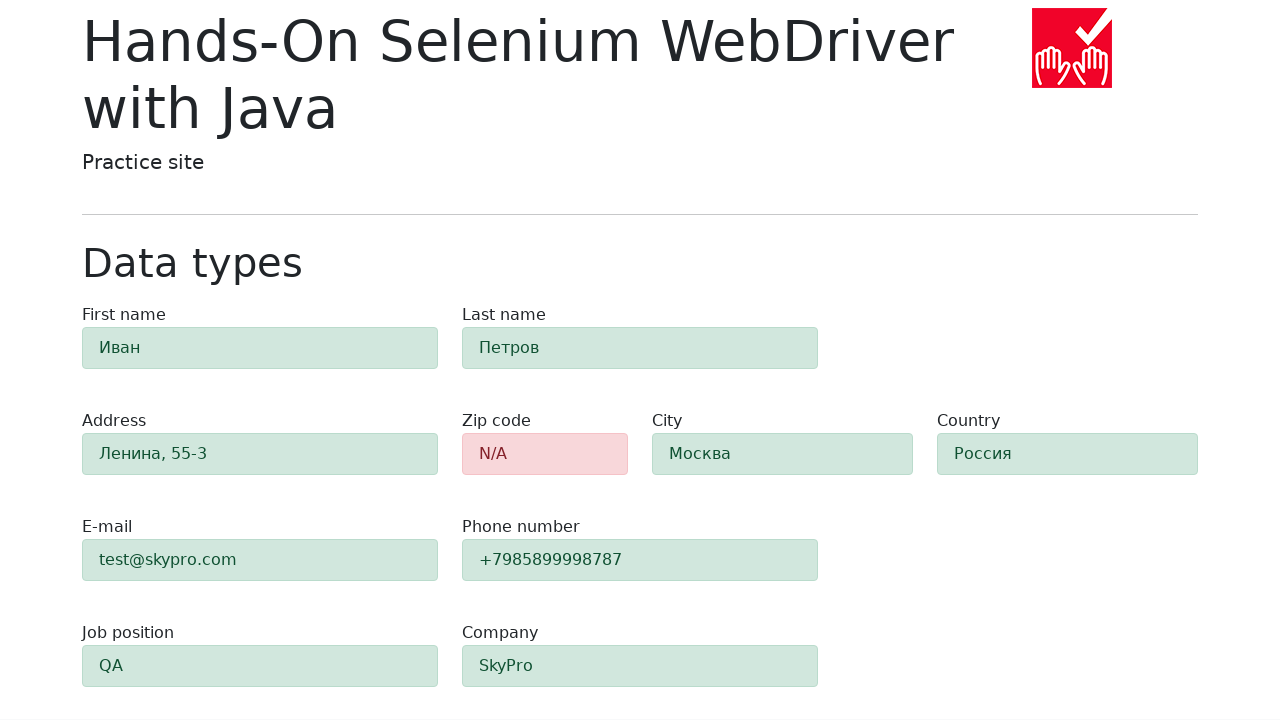

Verified #company field is visible (should show success/green state)
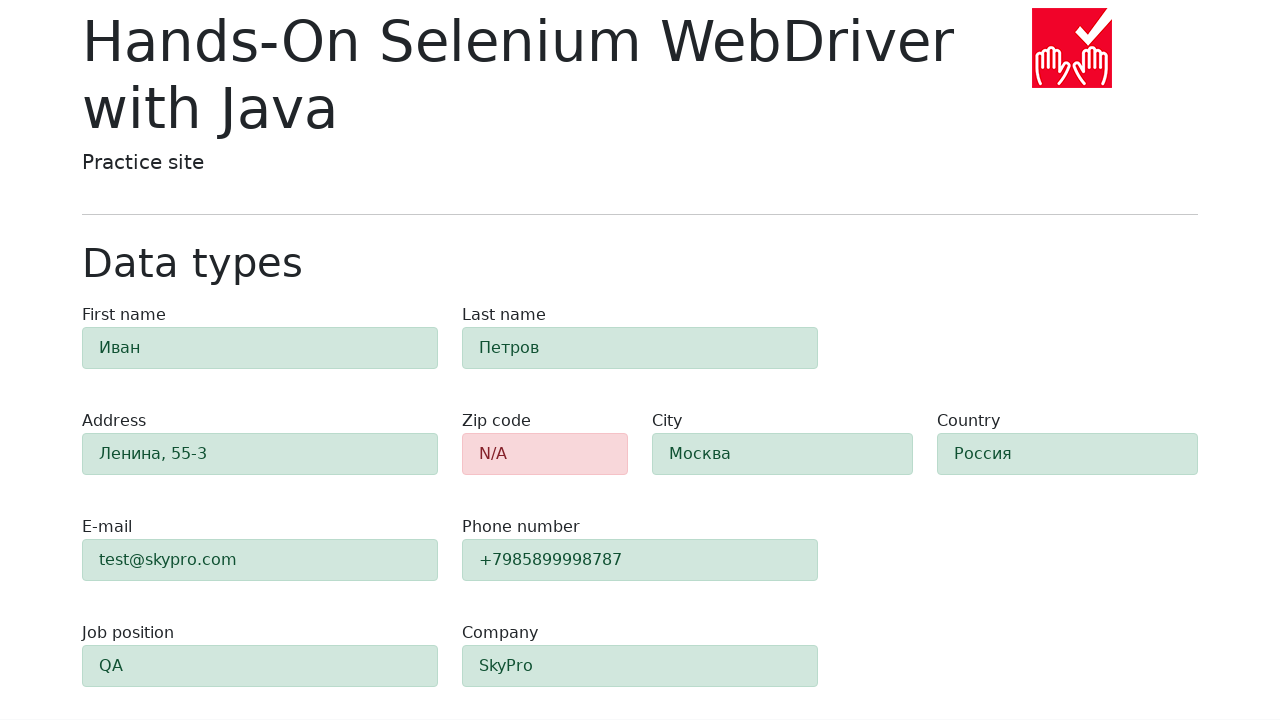

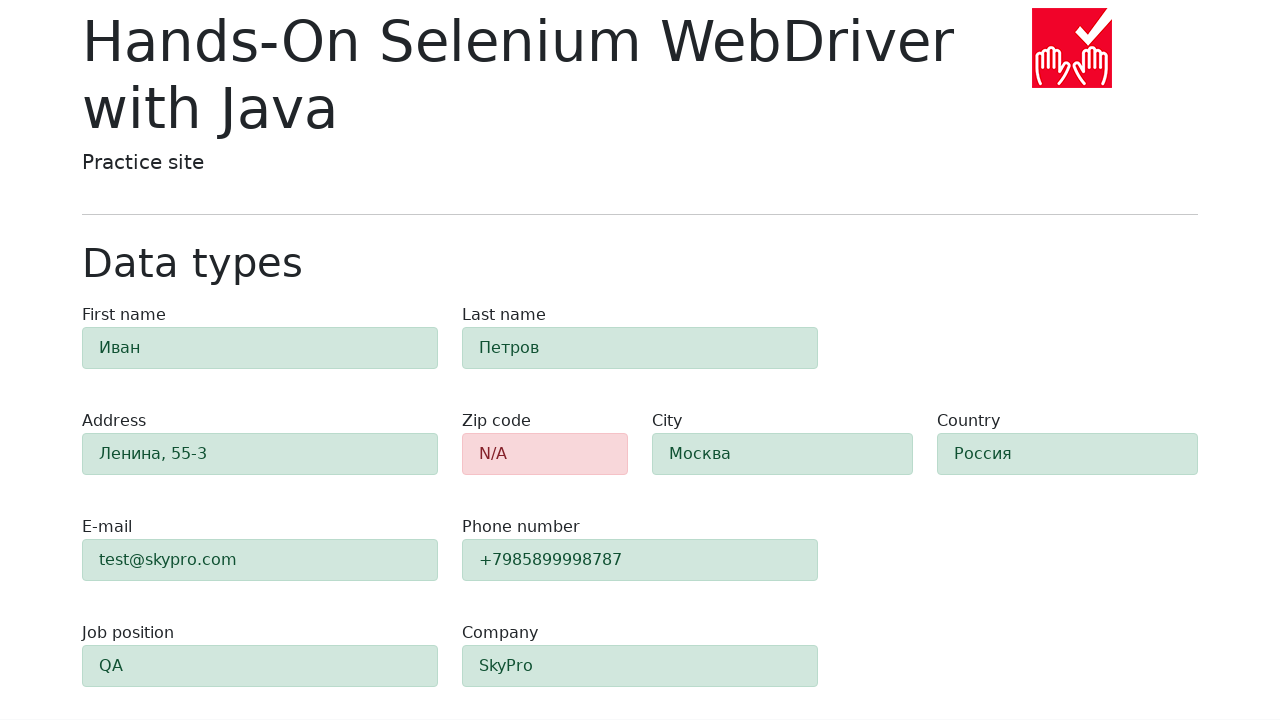